Searches for "phone", clicks on the first product result, and verifies the product name contains "phone" (case insensitive)

Starting URL: https://www.testotomasyonu.com

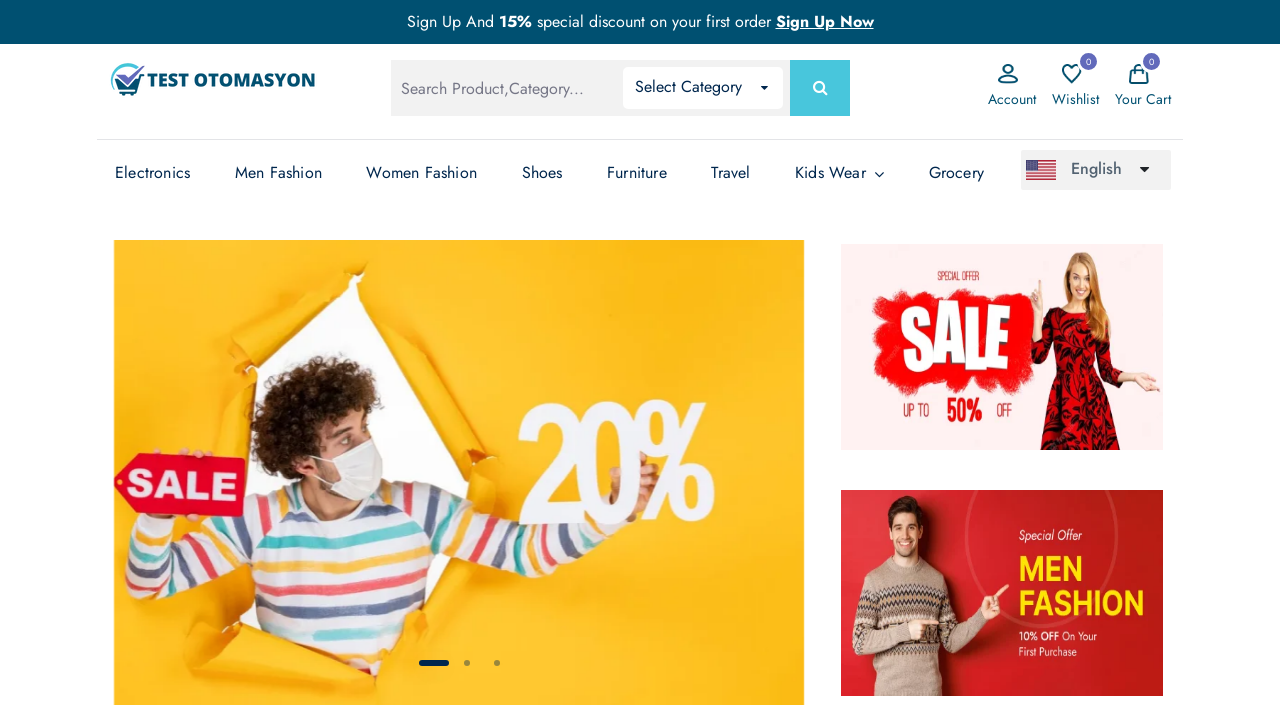

Filled search input with 'phone' on input.search-input
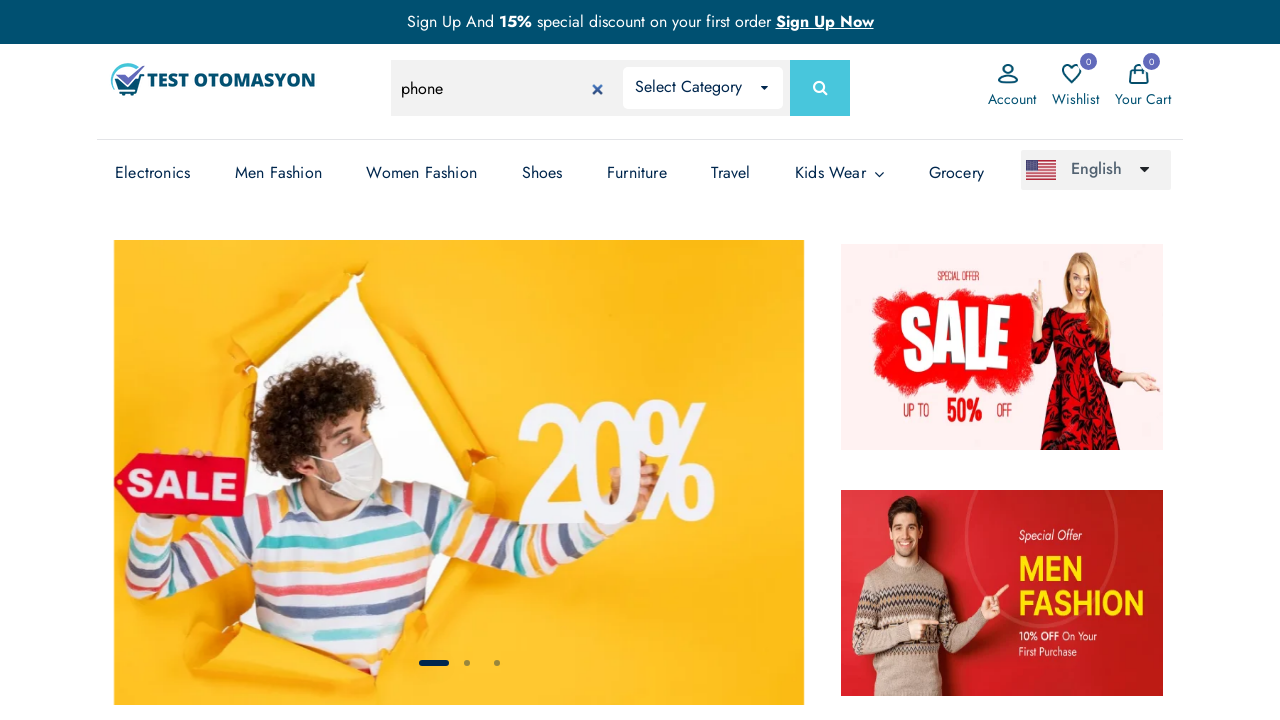

Pressed Enter to submit search for 'phone' on input.search-input
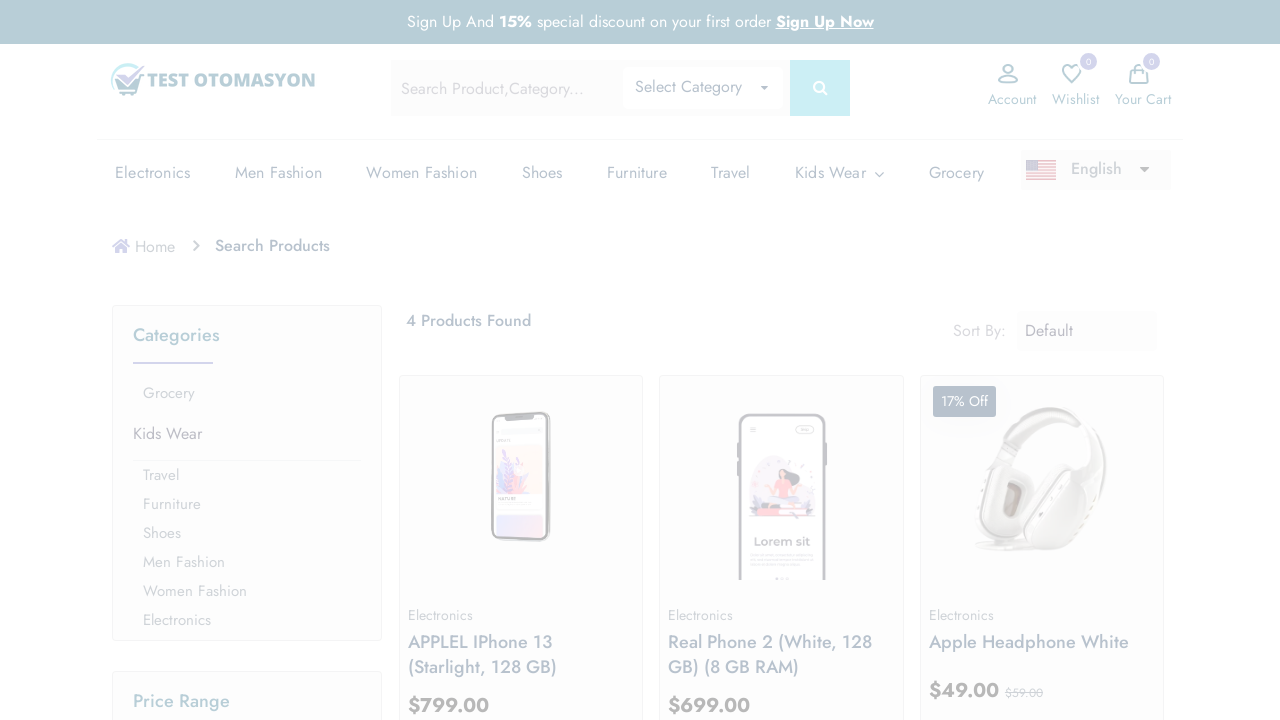

Search results loaded with product images
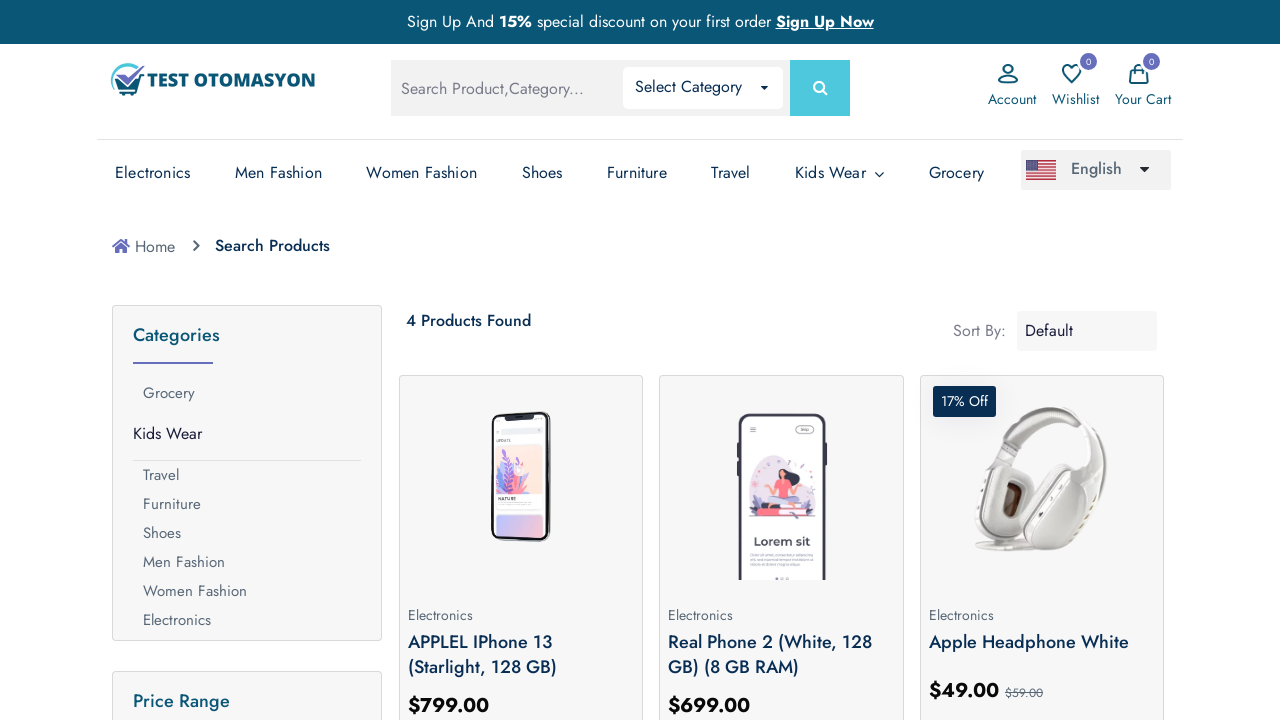

Clicked on the first product result at (521, 480) on (//*[@*='prod-img'])[1]
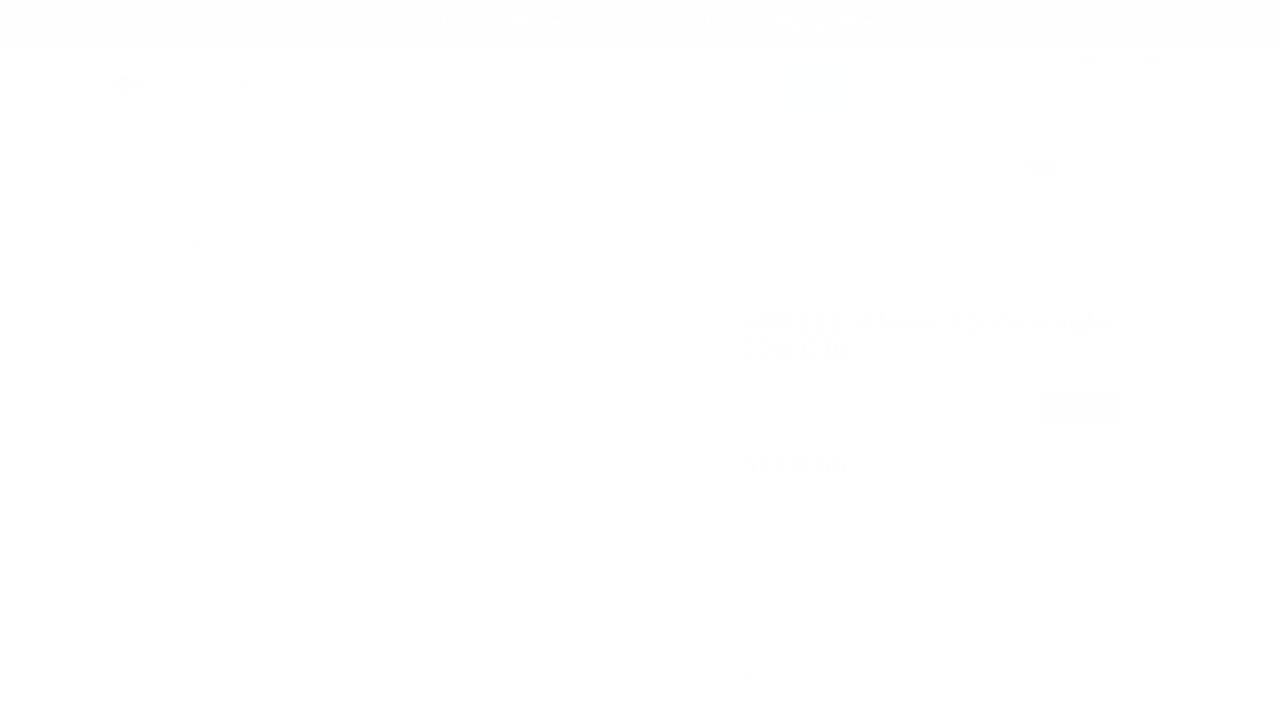

Product page loaded and product name element is visible
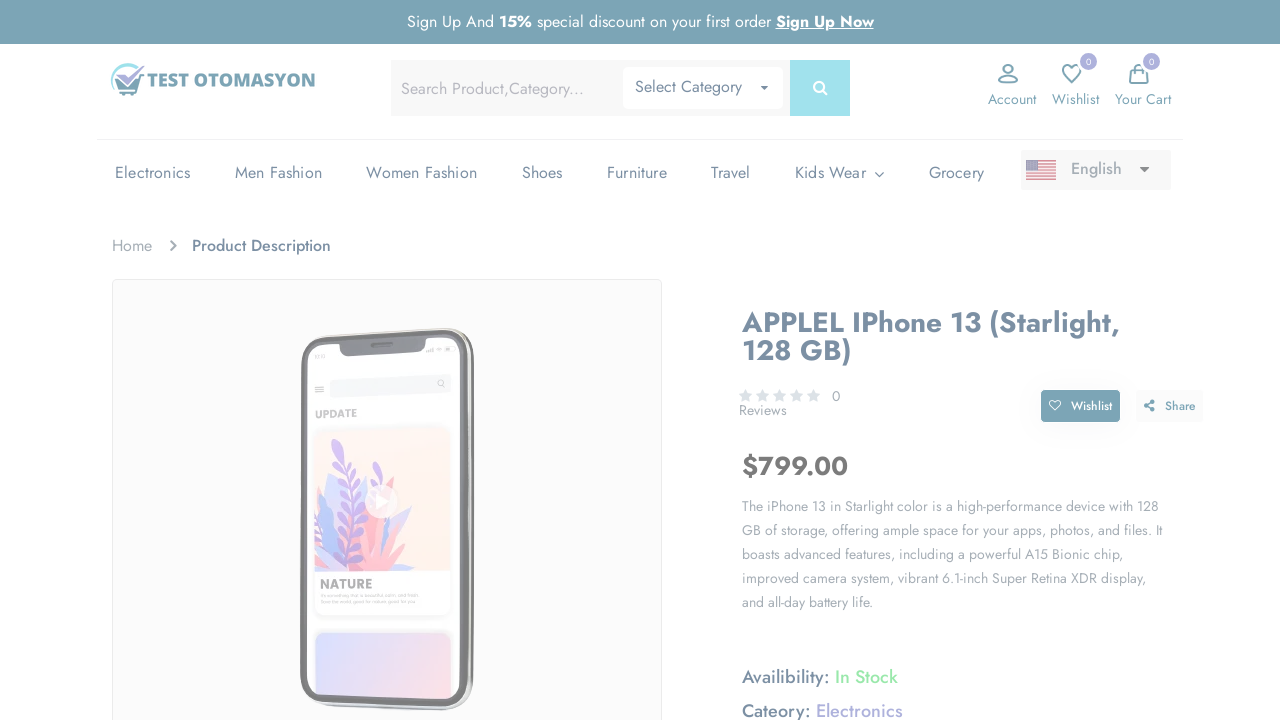

Retrieved product name: 'applel iphone 13 (starlight, 128 gb)'
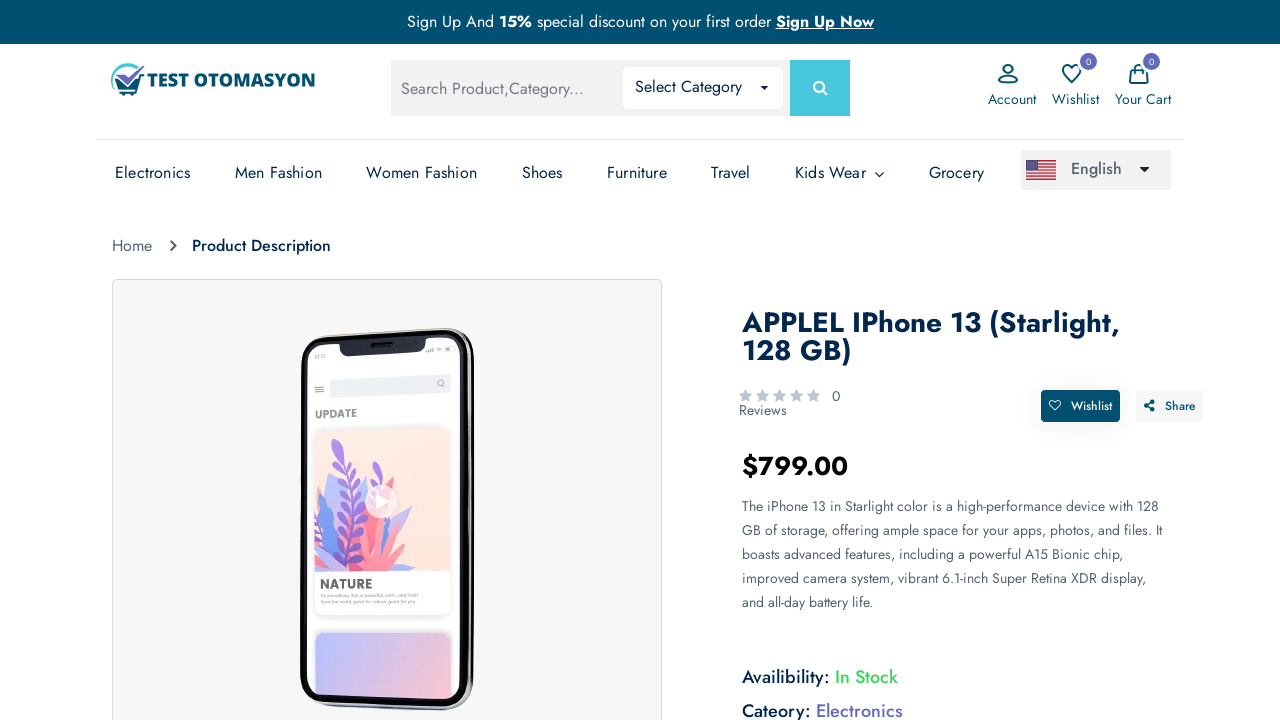

Verified product name contains 'phone' (case insensitive)
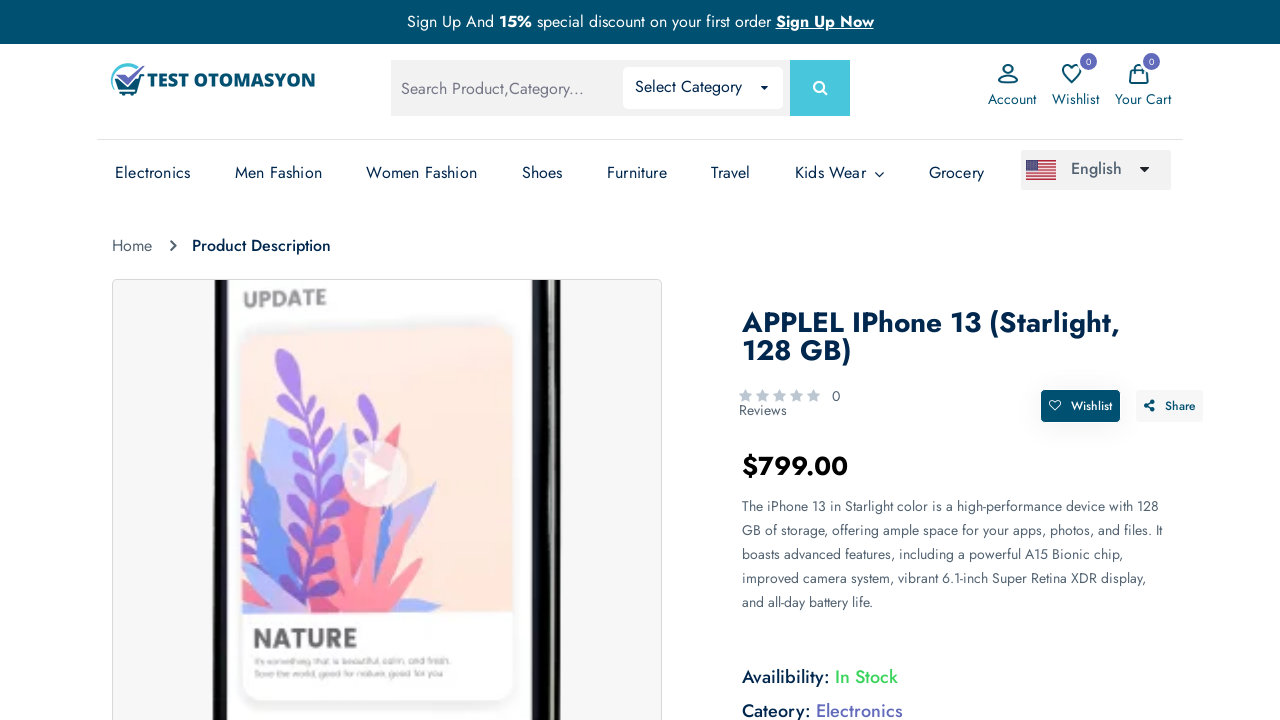

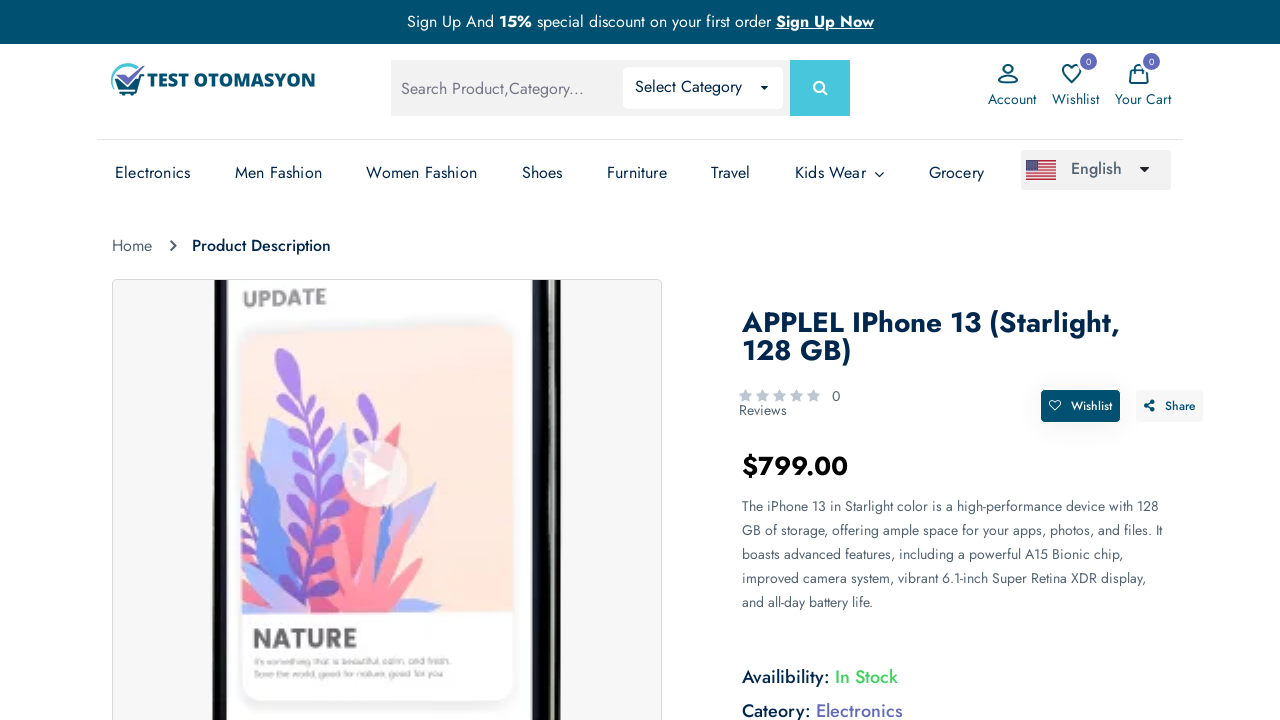